Tests mouse hover functionality by hovering over a dropdown button and then hovering over a "Laptops" menu item

Starting URL: https://testautomationpractice.blogspot.com/

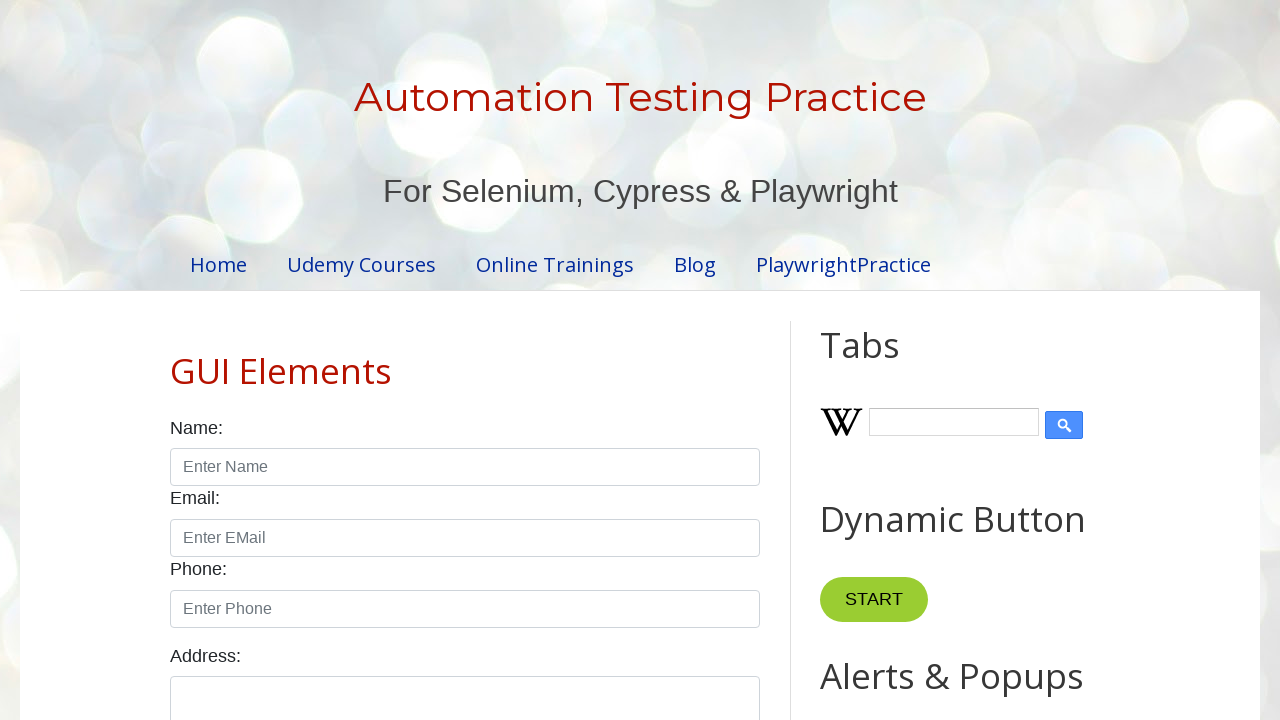

Located the dropdown button element
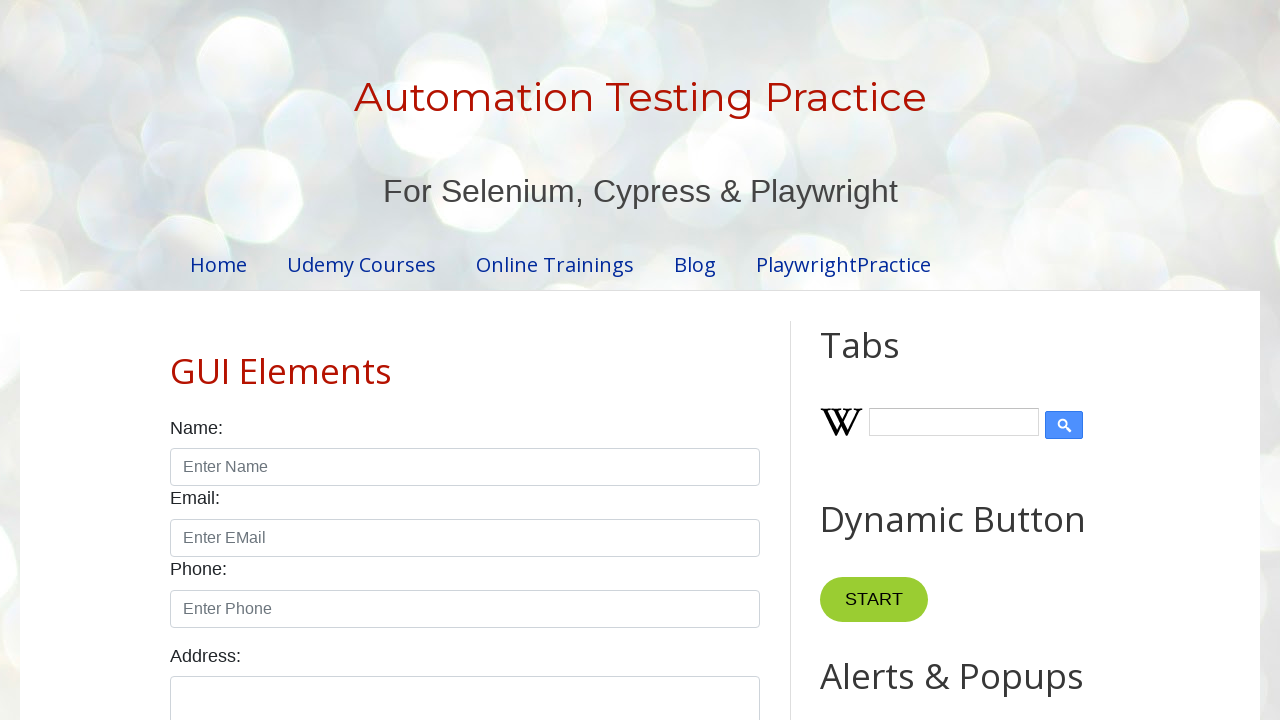

Located the Laptops menu item element
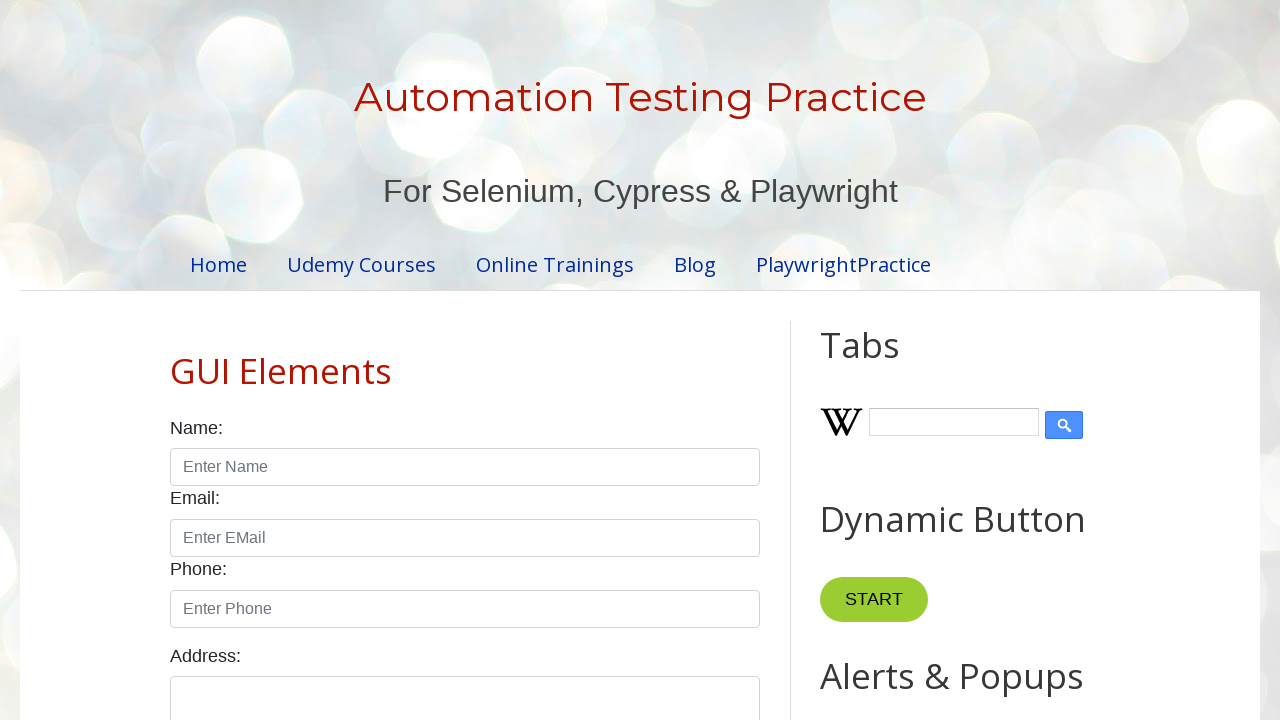

Hovered over the dropdown button at (868, 360) on [class="dropbtn"]
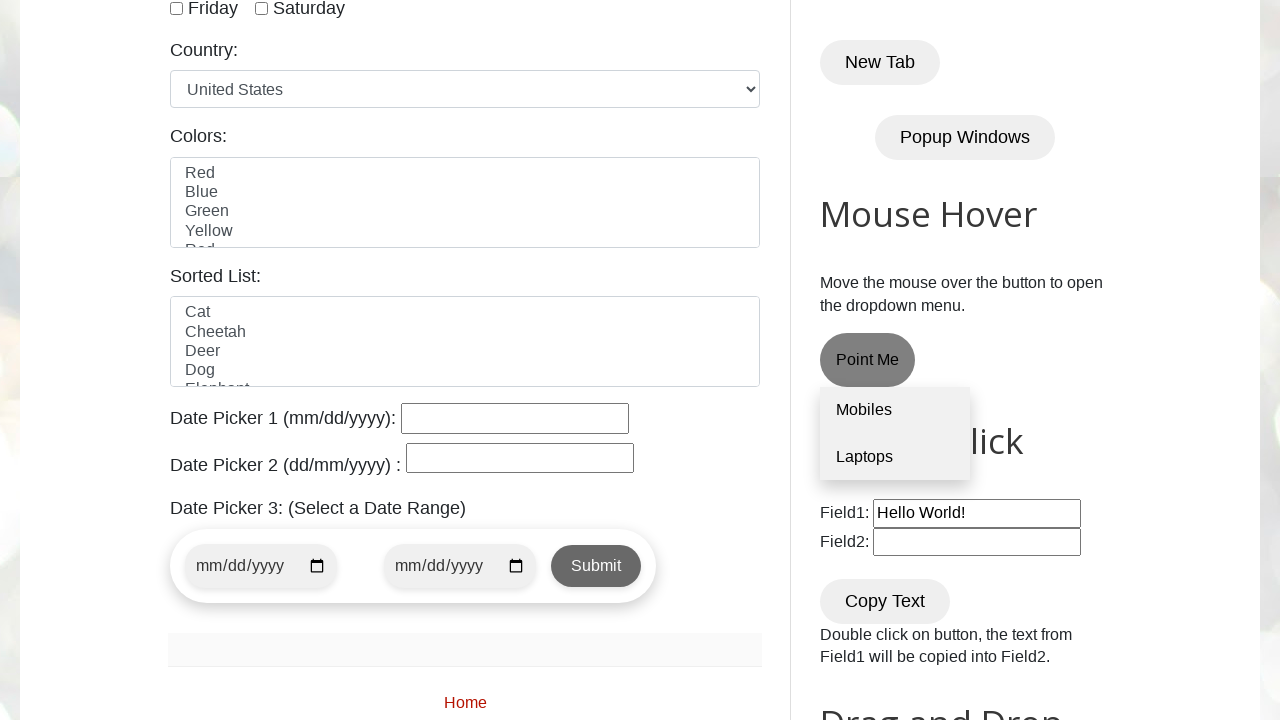

Hovered over the Laptops menu item at (895, 457) on xpath=//a[normalize-space()="Laptops"]
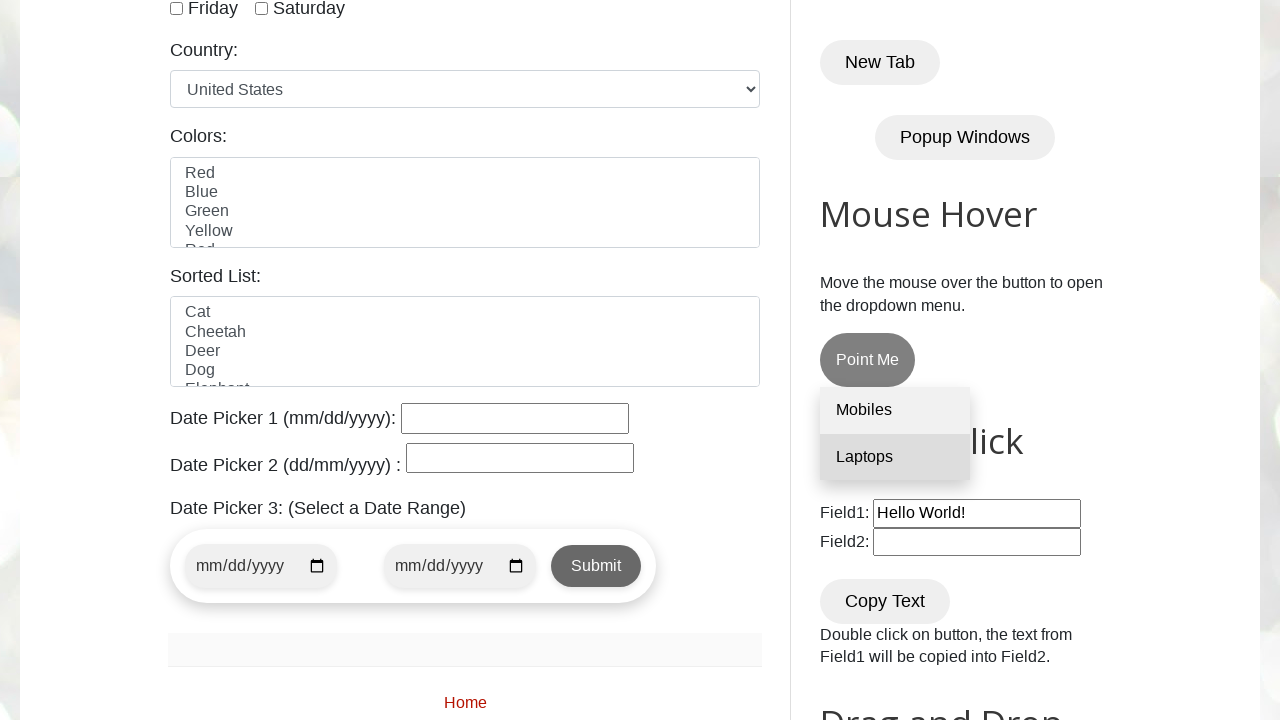

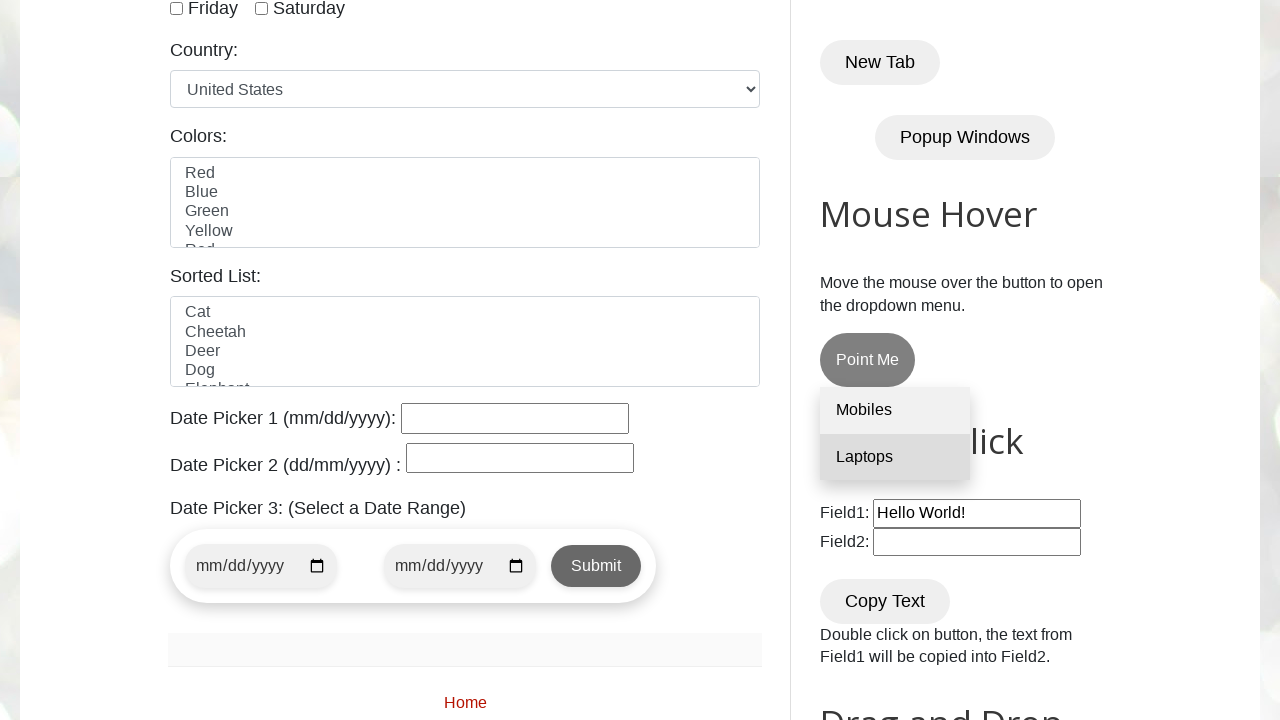